Tests that edits are cancelled when pressing Escape

Starting URL: https://demo.playwright.dev/todomvc

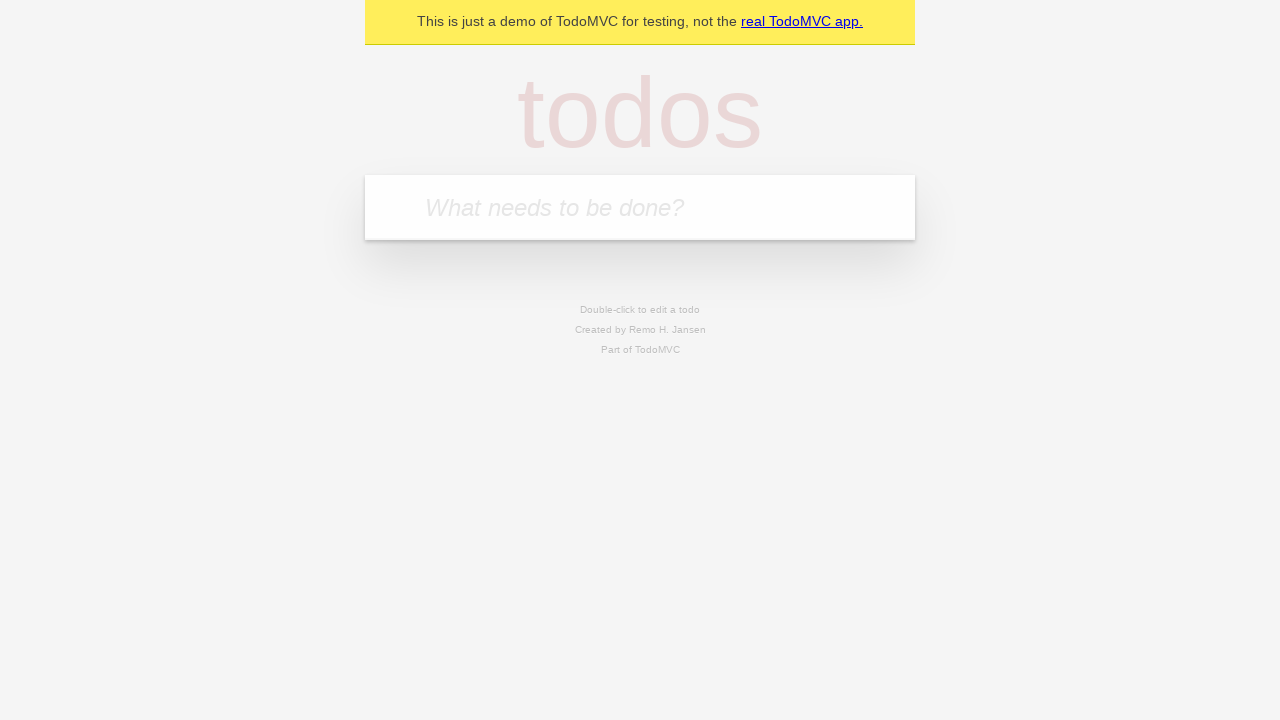

Filled todo input with 'buy some cheese' on internal:attr=[placeholder="What needs to be done?"i]
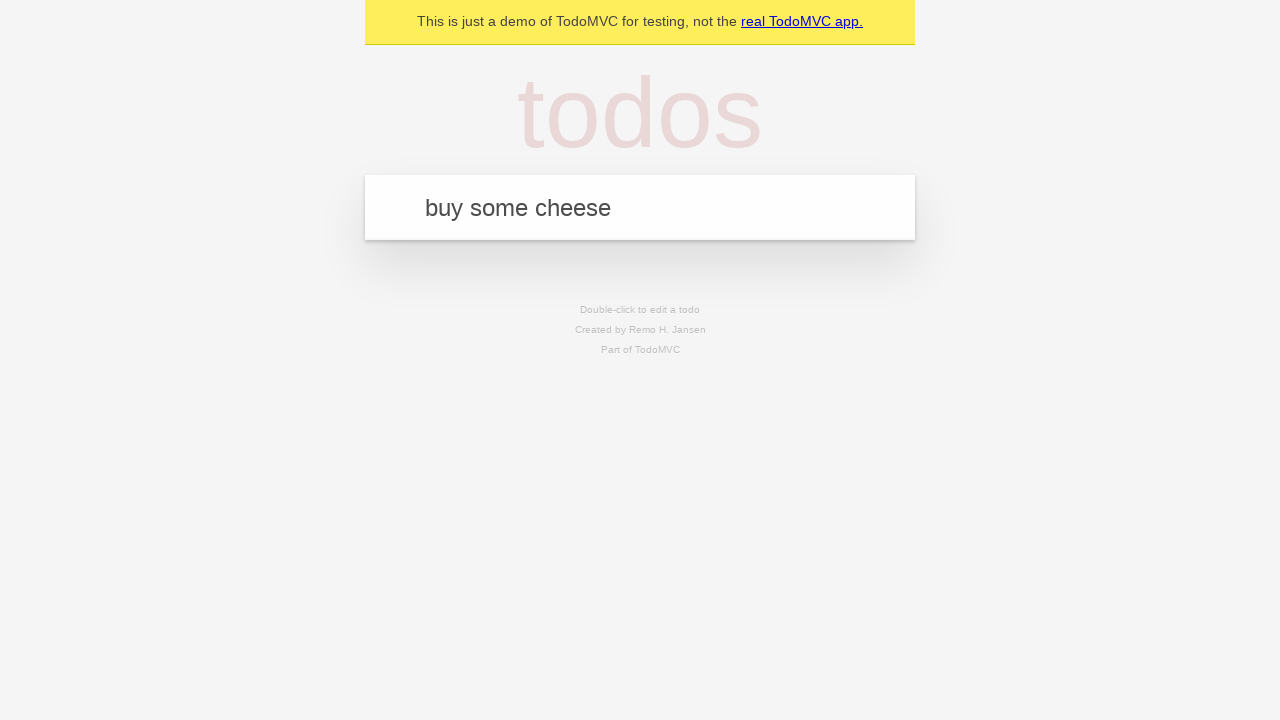

Pressed Enter to create first todo on internal:attr=[placeholder="What needs to be done?"i]
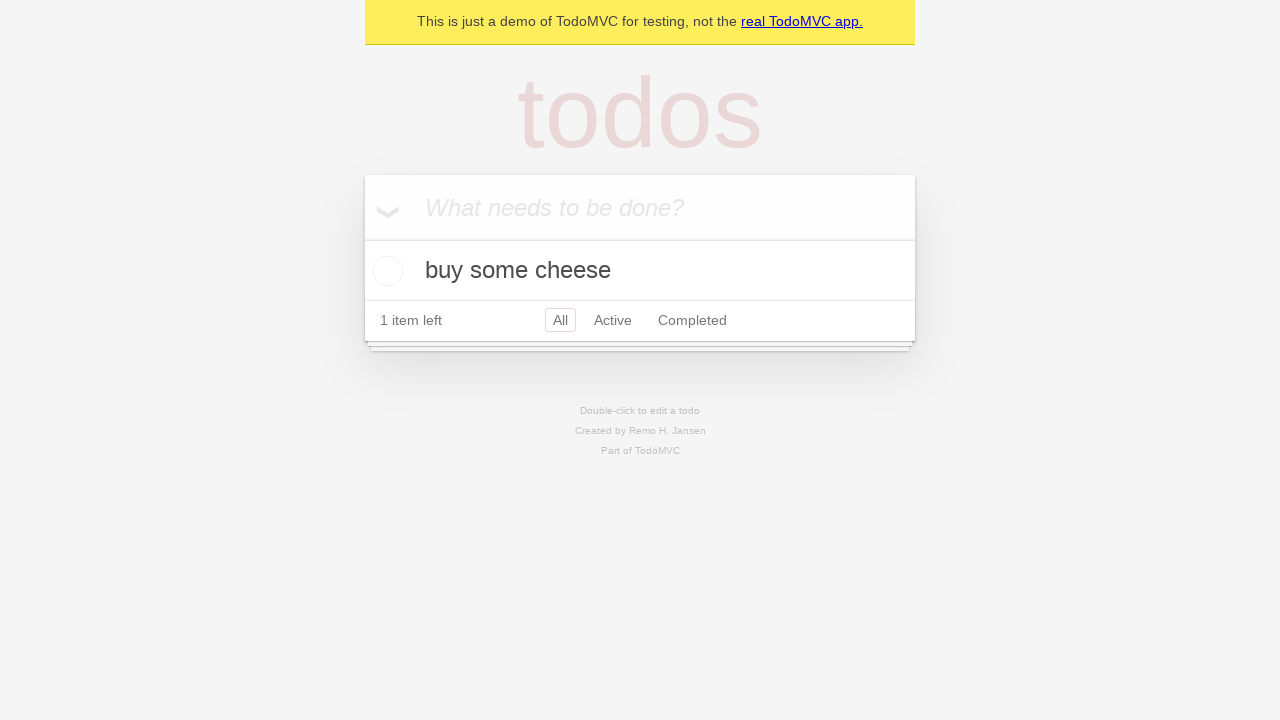

Filled todo input with 'feed the cat' on internal:attr=[placeholder="What needs to be done?"i]
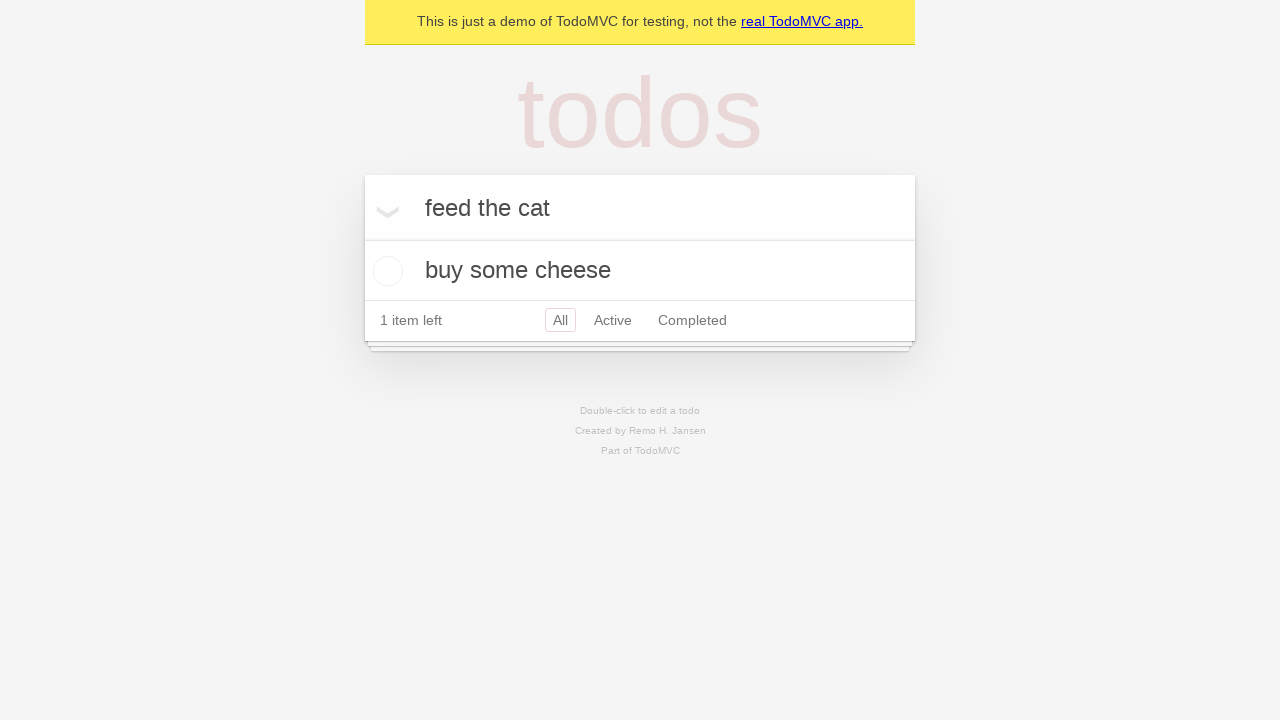

Pressed Enter to create second todo on internal:attr=[placeholder="What needs to be done?"i]
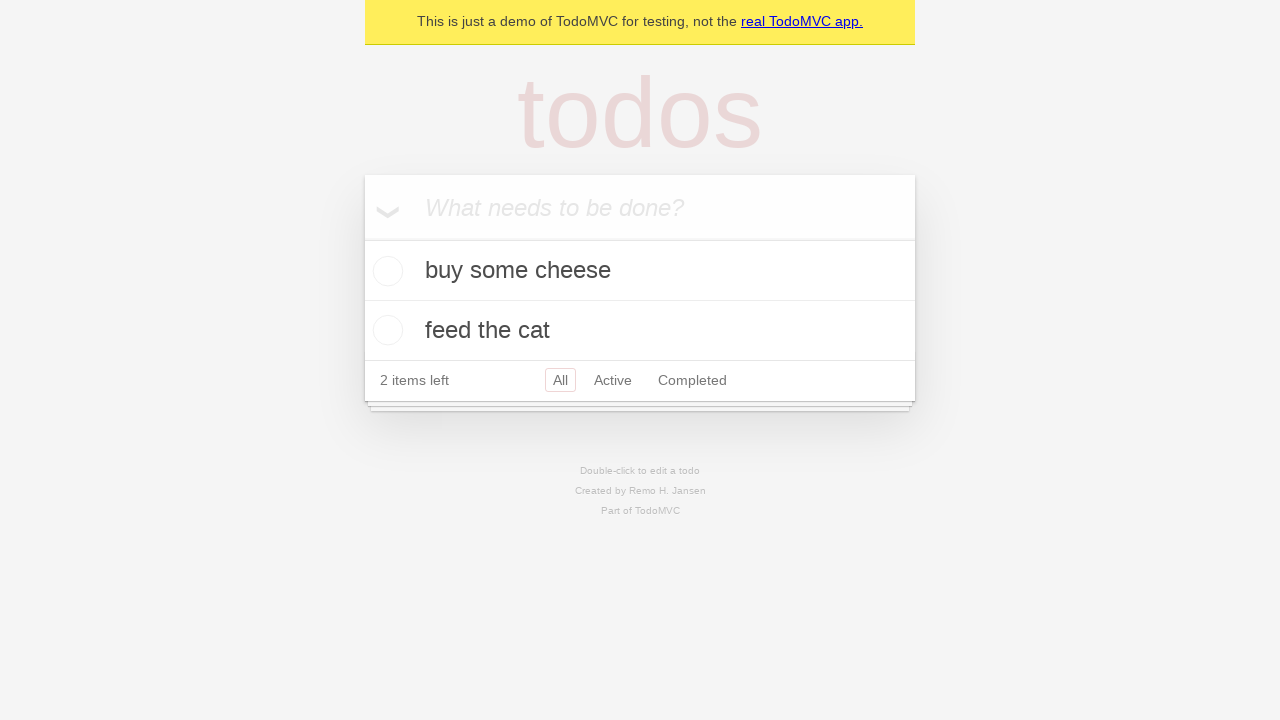

Filled todo input with 'book a doctors appointment' on internal:attr=[placeholder="What needs to be done?"i]
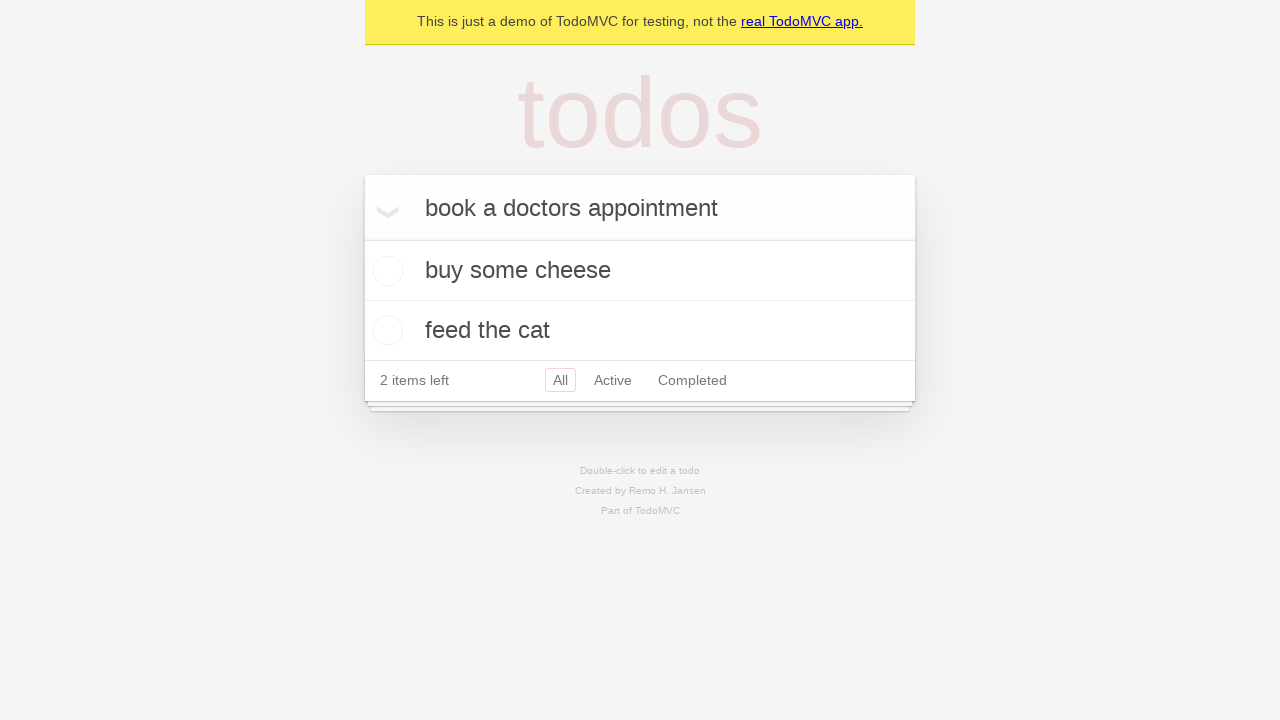

Pressed Enter to create third todo on internal:attr=[placeholder="What needs to be done?"i]
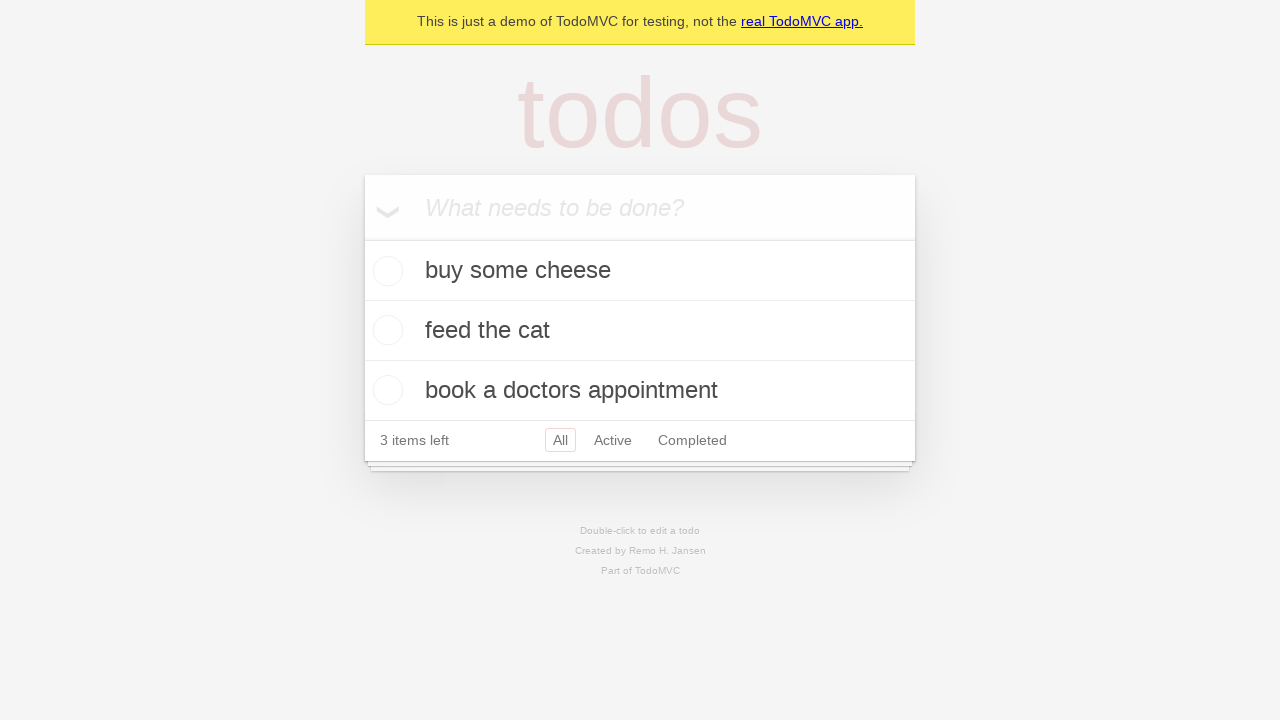

Double-clicked second todo item to enter edit mode at (640, 331) on internal:testid=[data-testid="todo-item"s] >> nth=1
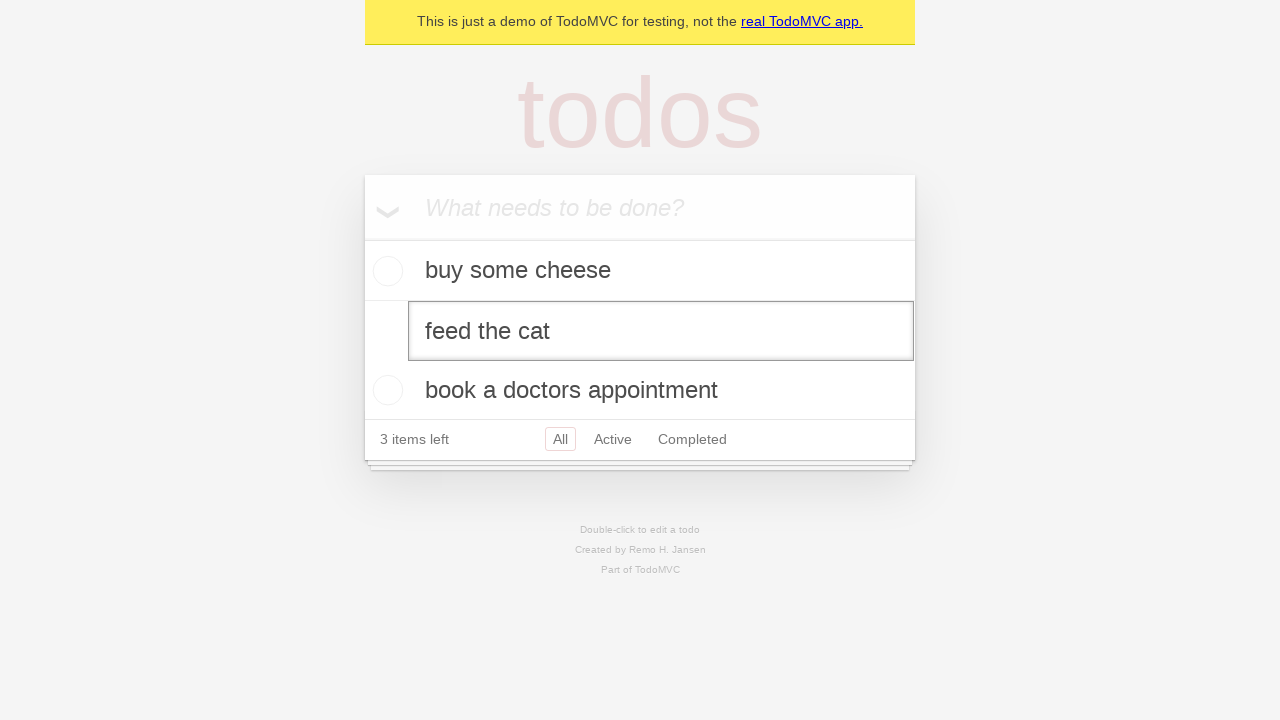

Filled edit textbox with 'buy some sushis' on internal:testid=[data-testid="todo-item"s] >> nth=1 >> internal:role=textbox[nam
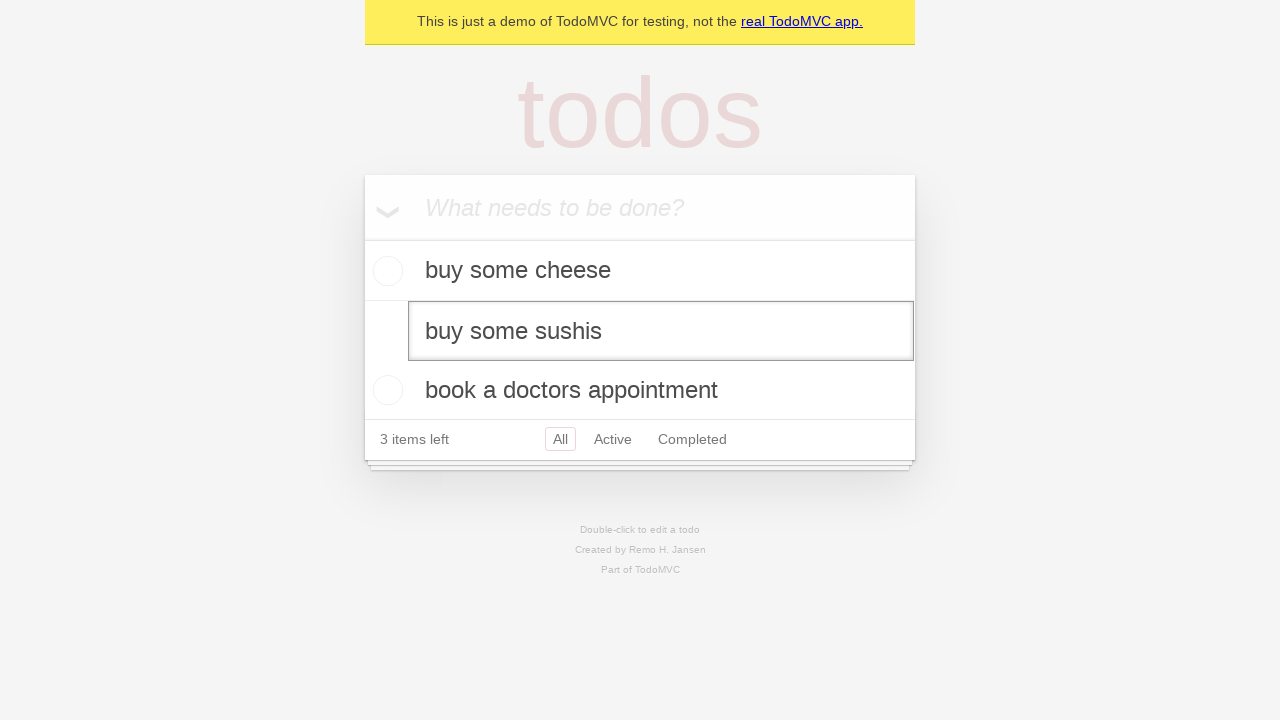

Pressed Escape key to cancel edit on internal:testid=[data-testid="todo-item"s] >> nth=1 >> internal:role=textbox[nam
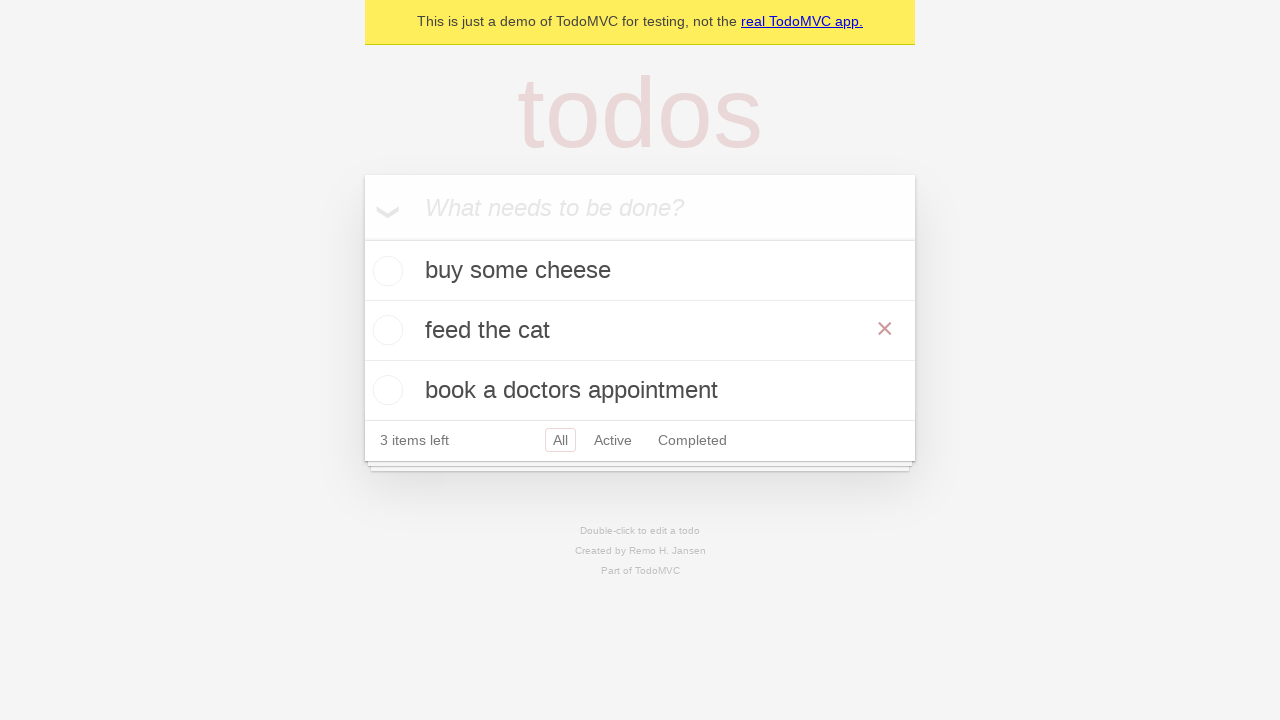

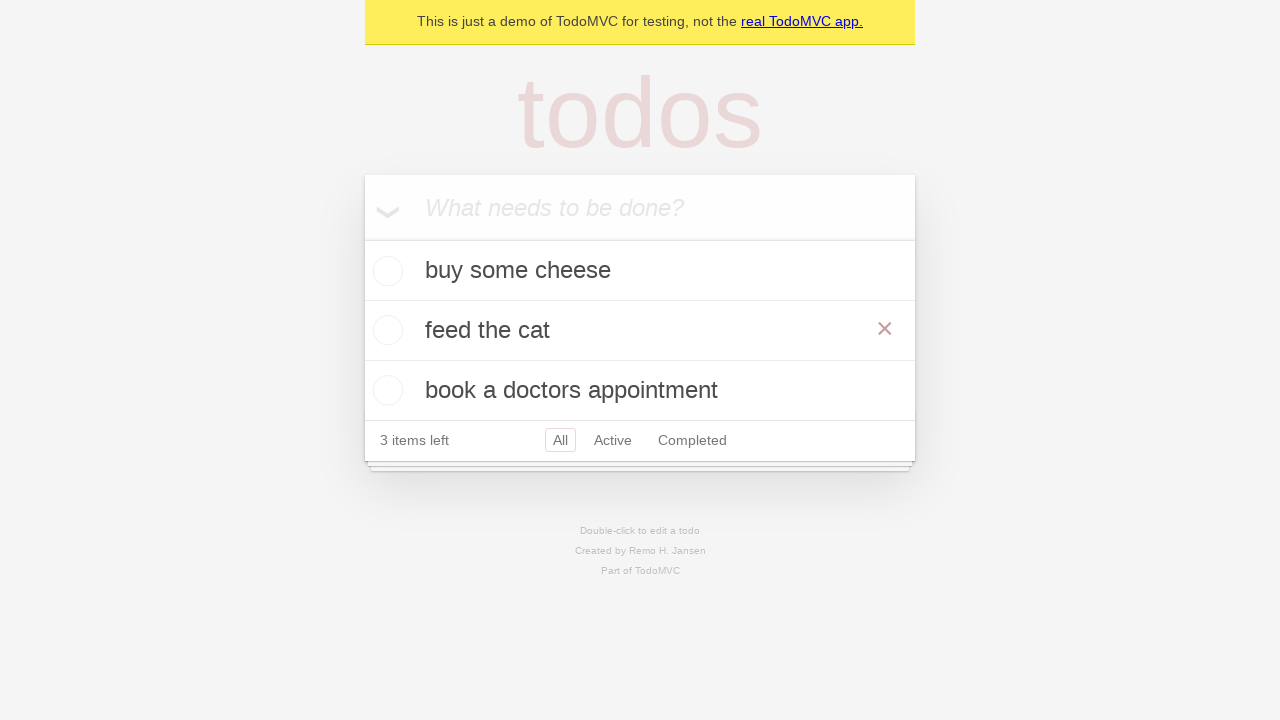